Tests navigation to the Tabs widget section by clicking on Widgets and then the Tabs submenu item

Starting URL: https://demoqa.com

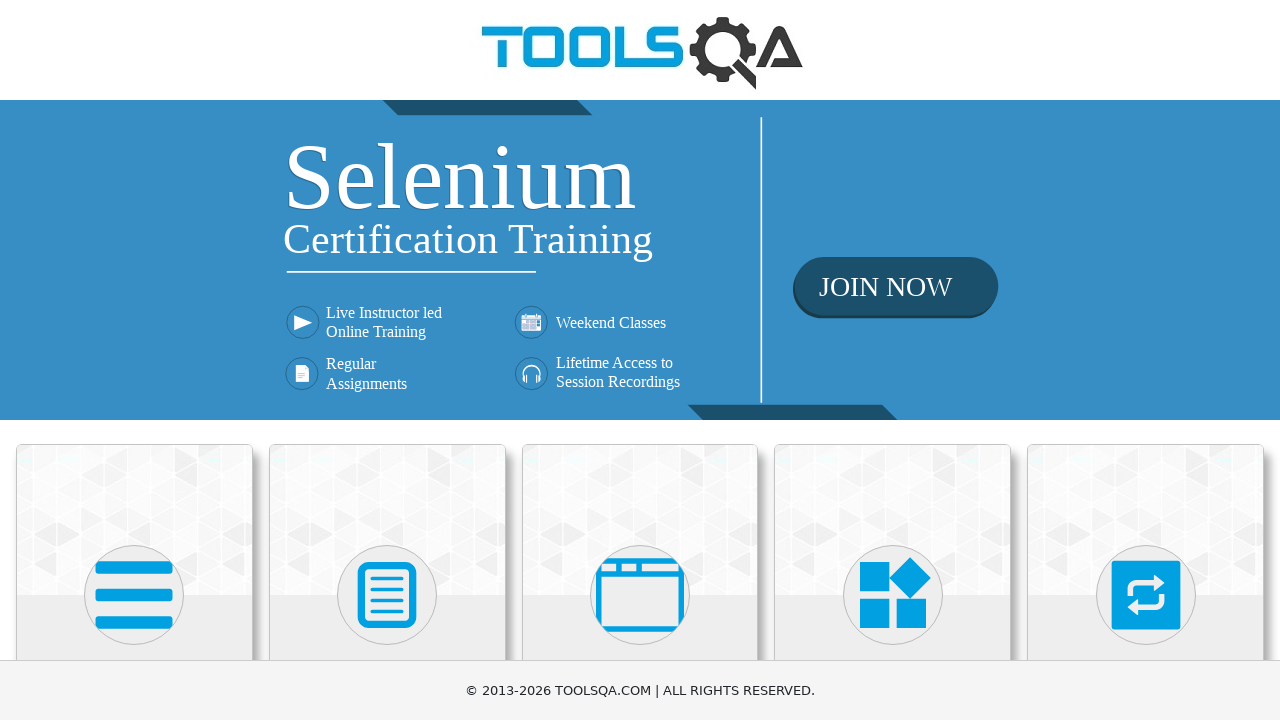

Clicked on Widgets section in homepage navigation at (893, 360) on text=Widgets
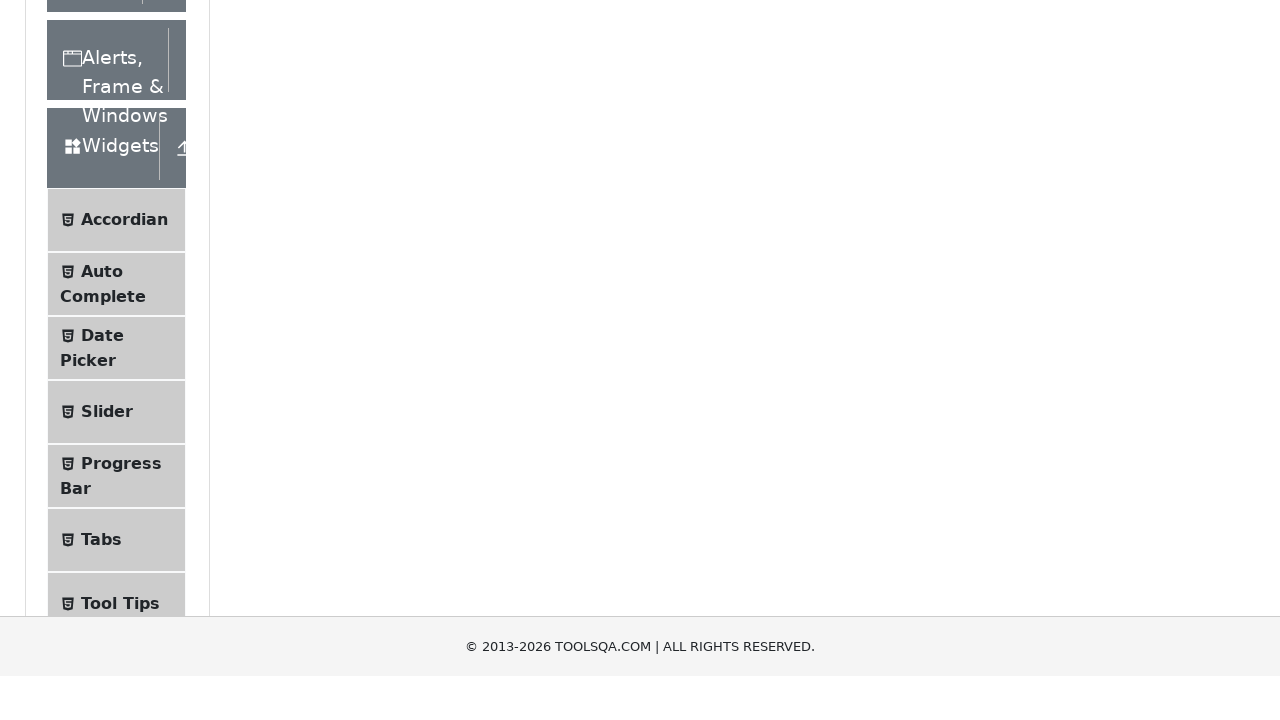

Located Tabs submenu item
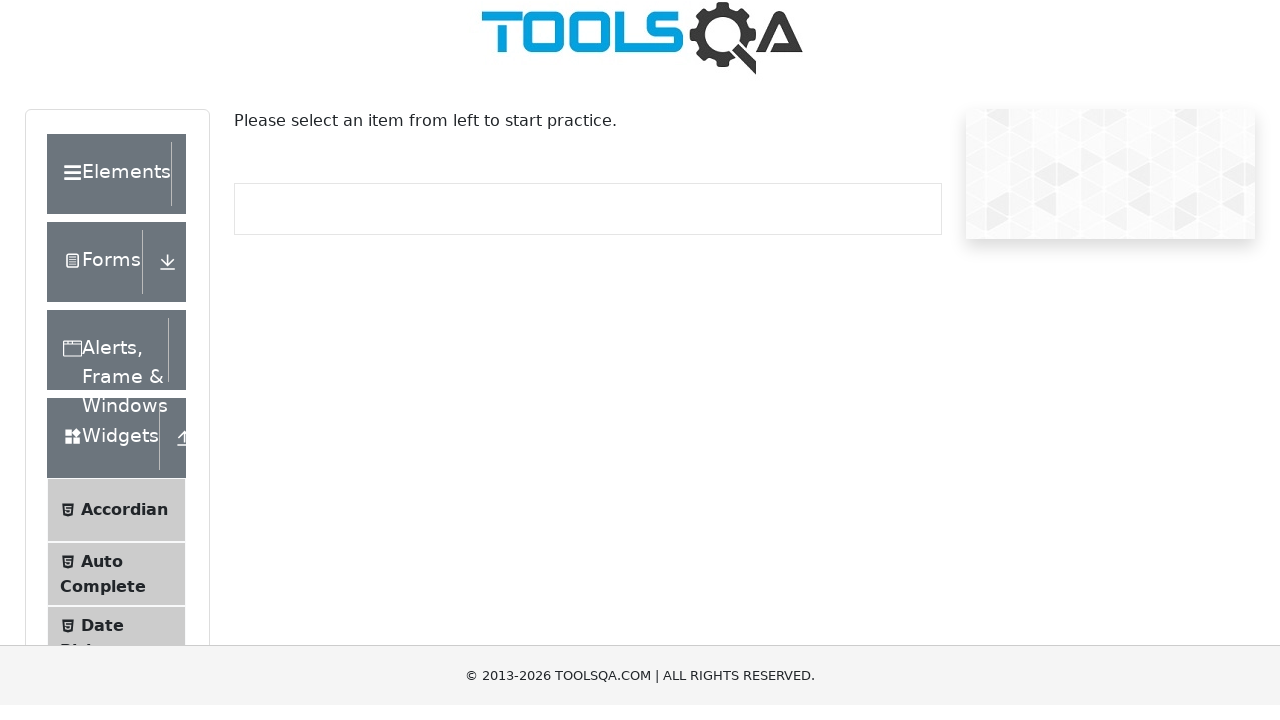

Scrolled Tabs submenu item into view
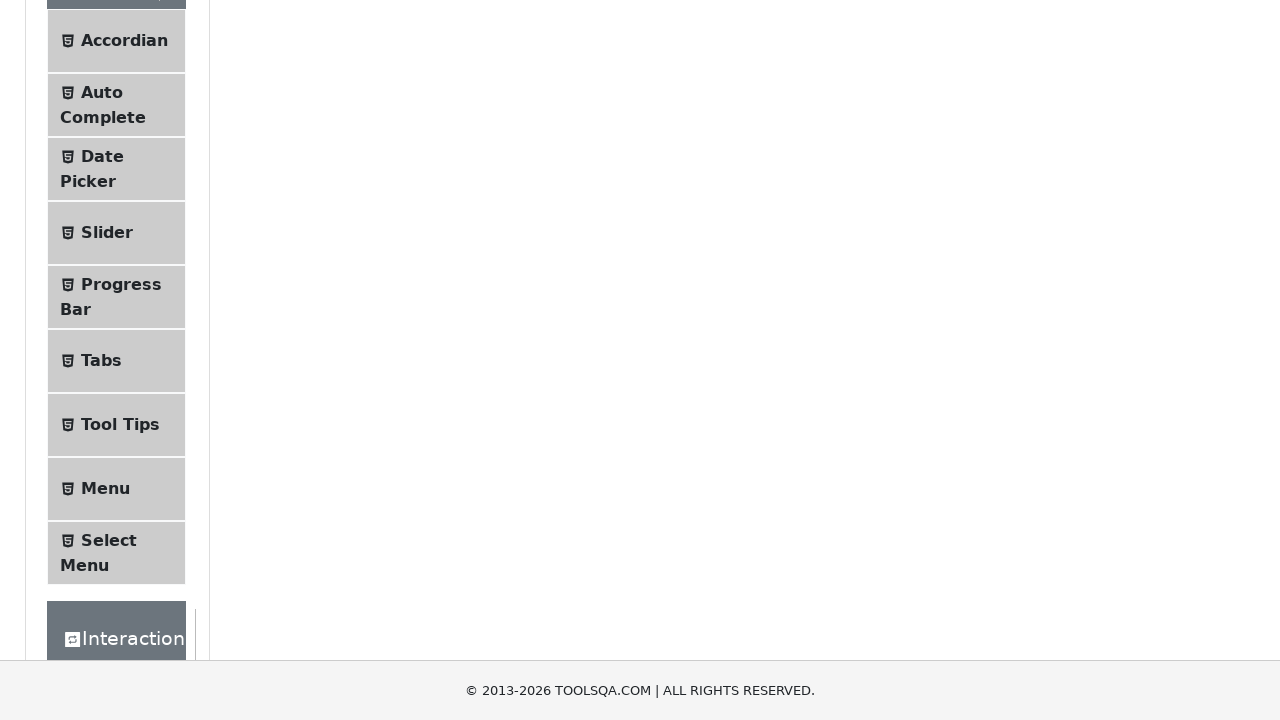

Clicked on Tabs submenu item at (101, 361) on xpath=//*[normalize-space(text())='Tabs']
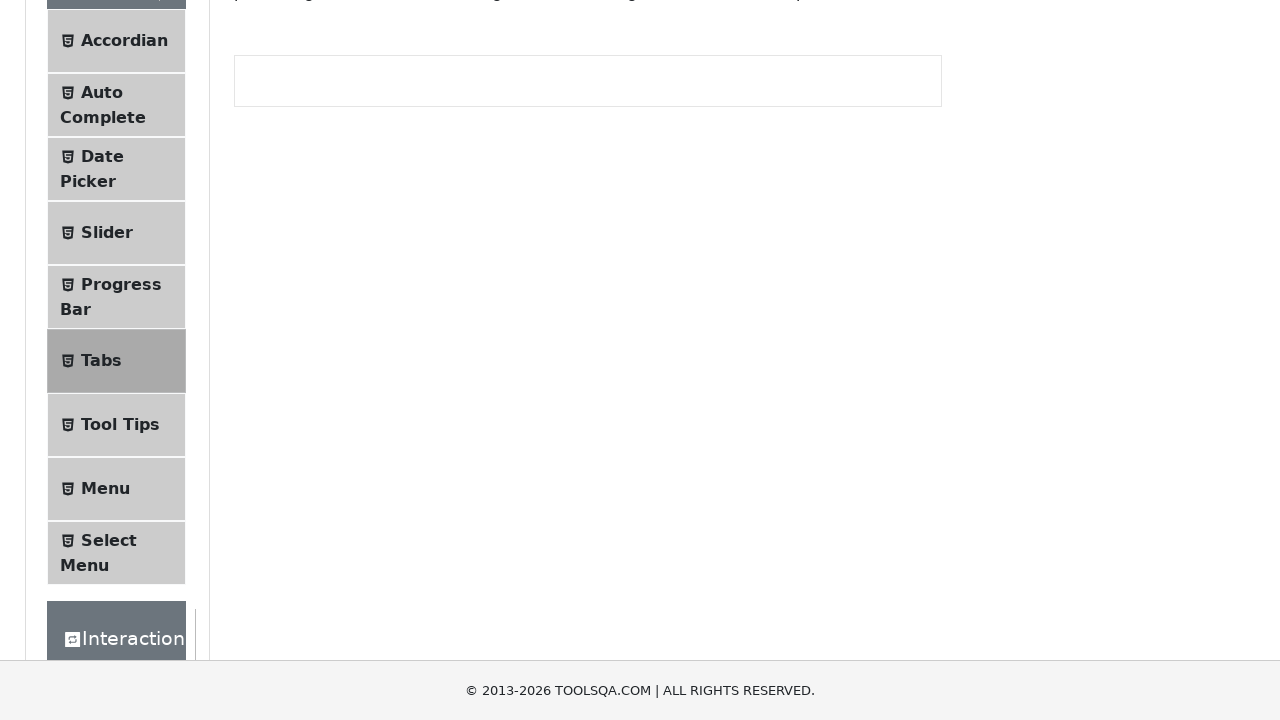

Verified Tabs section page loaded successfully
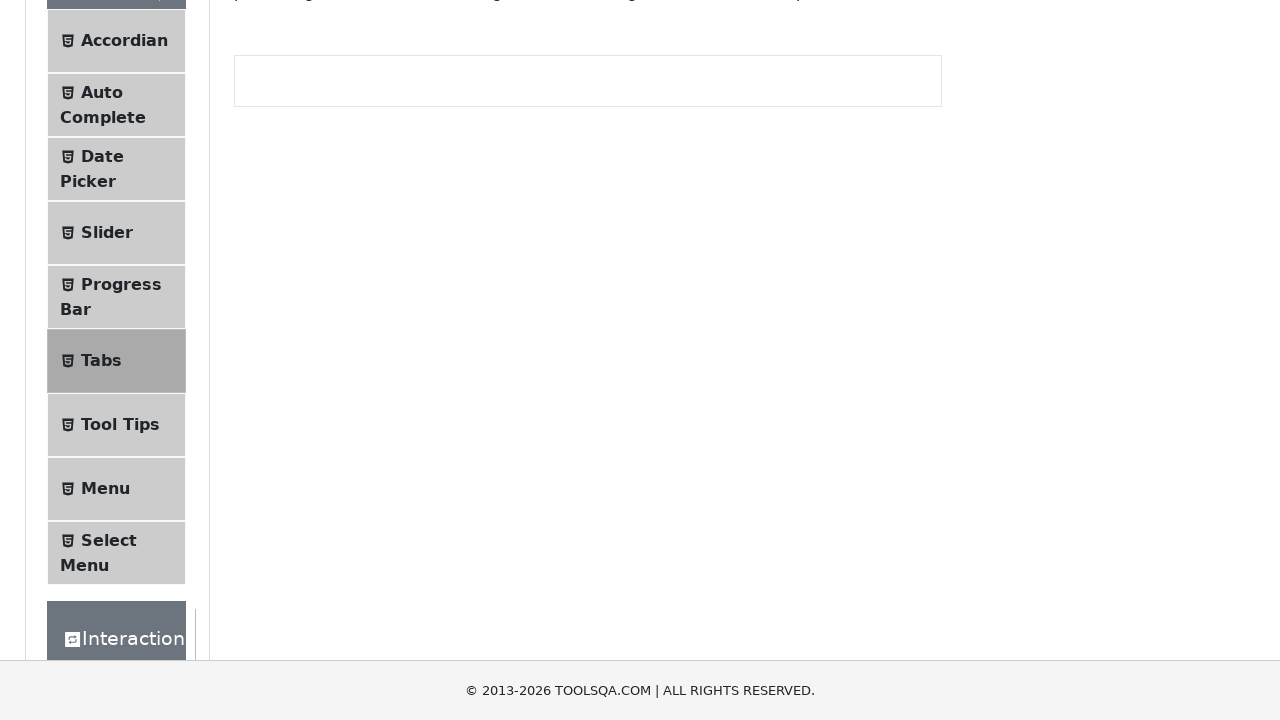

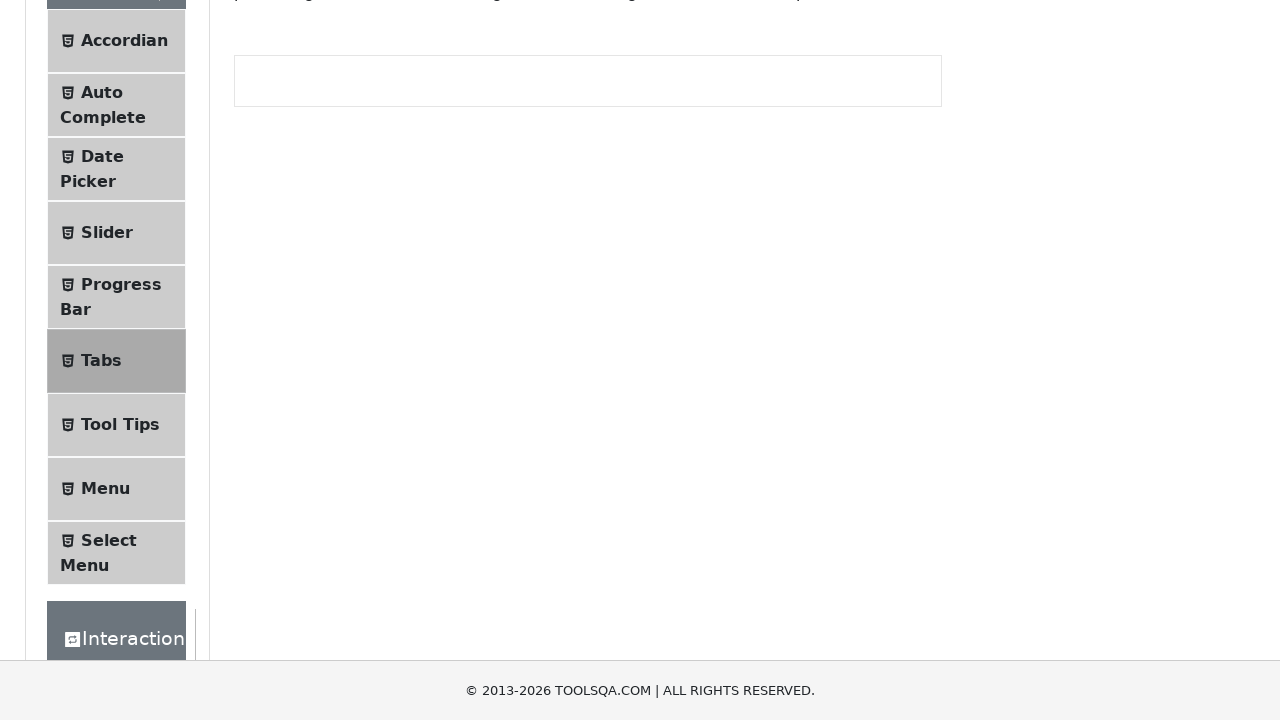